Tests JavaScript alert handling by clicking a button that triggers an alert, waiting for the alert to appear, and accepting it.

Starting URL: http://the-internet.herokuapp.com/javascript_alerts

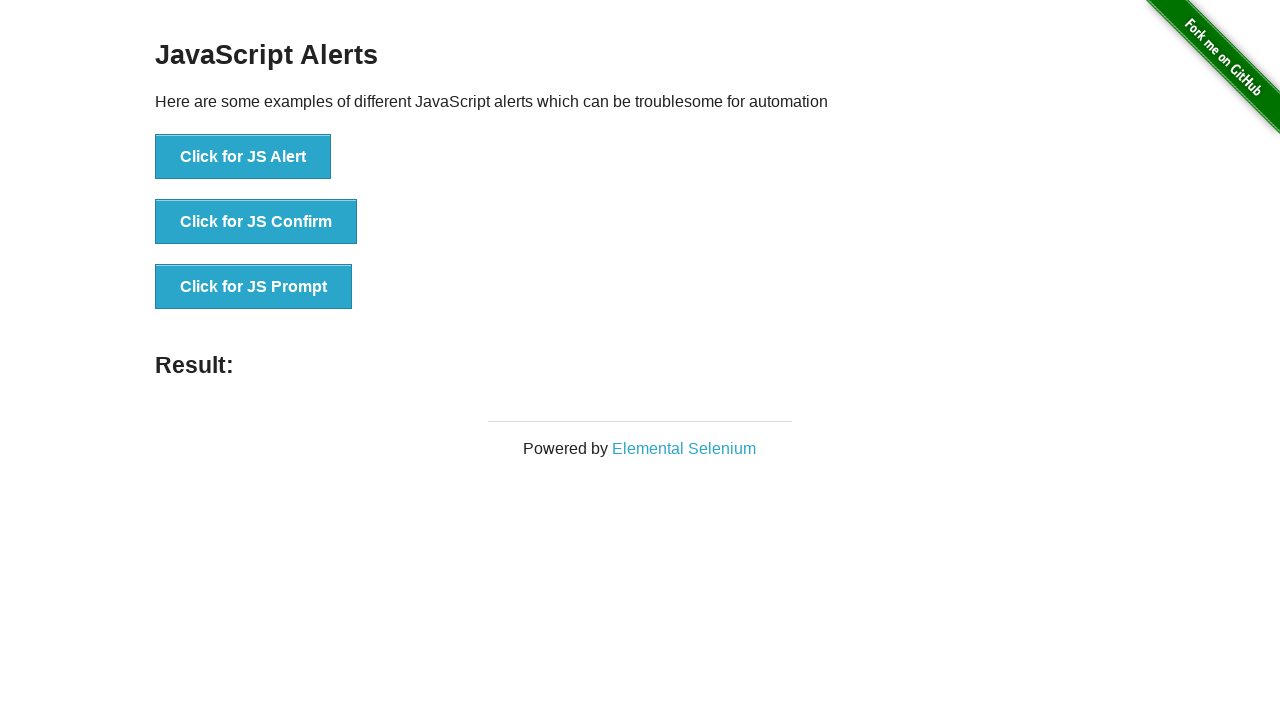

Clicked the first alert button (JS Alert) at (243, 157) on xpath=//*[@id='content']/div/ul/li[1]/button
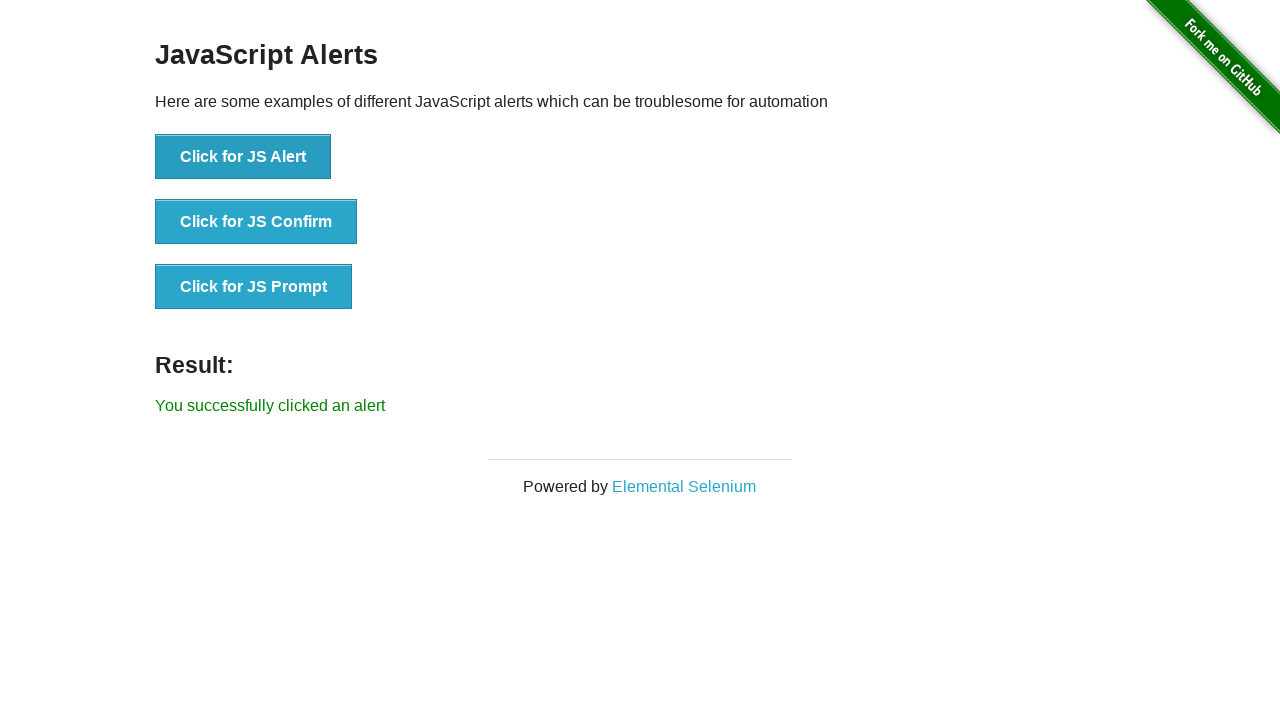

Set up dialog handler to accept alerts
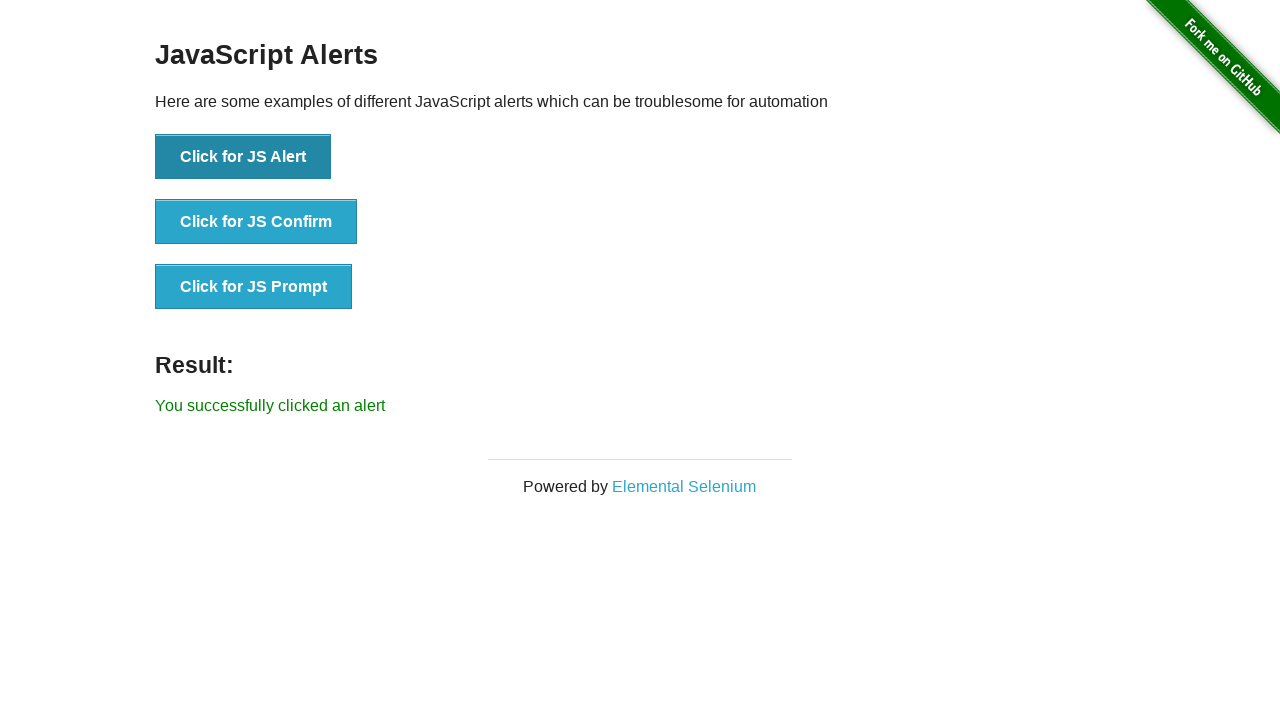

Configured explicit dialog handler with message logging
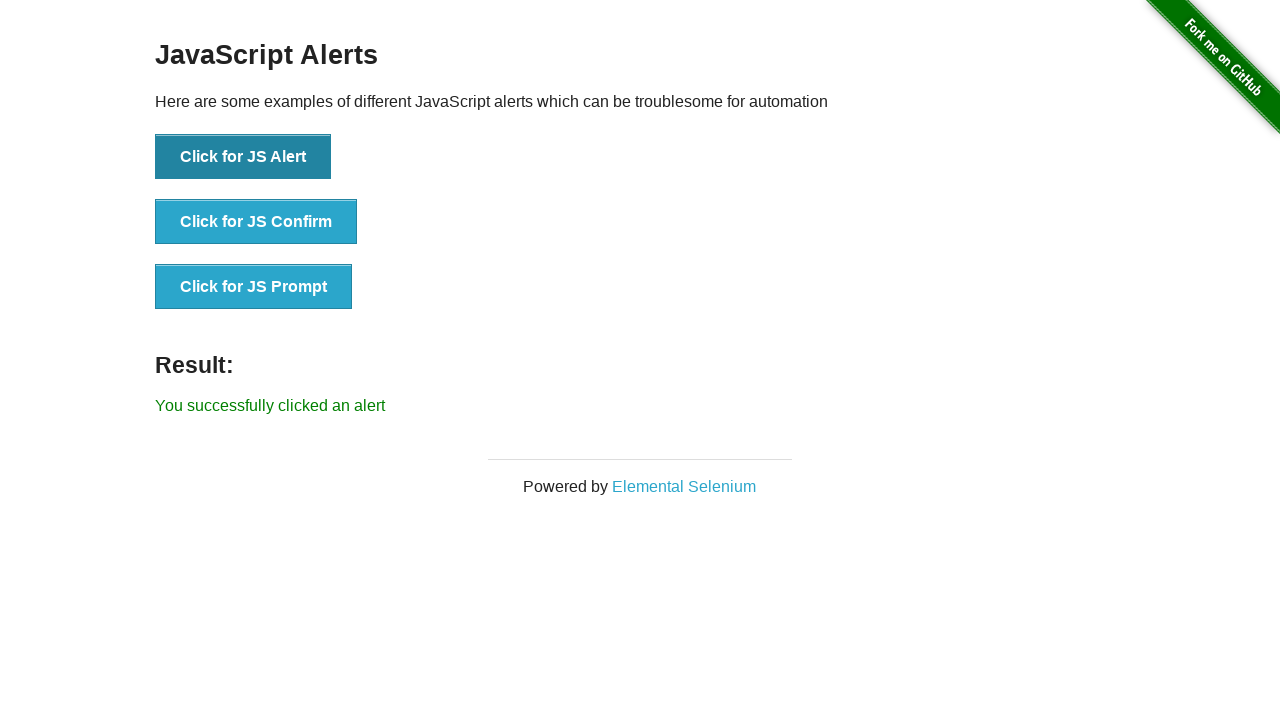

Clicked button to trigger JavaScript alert at (243, 157) on button:has-text('Click for JS Alert')
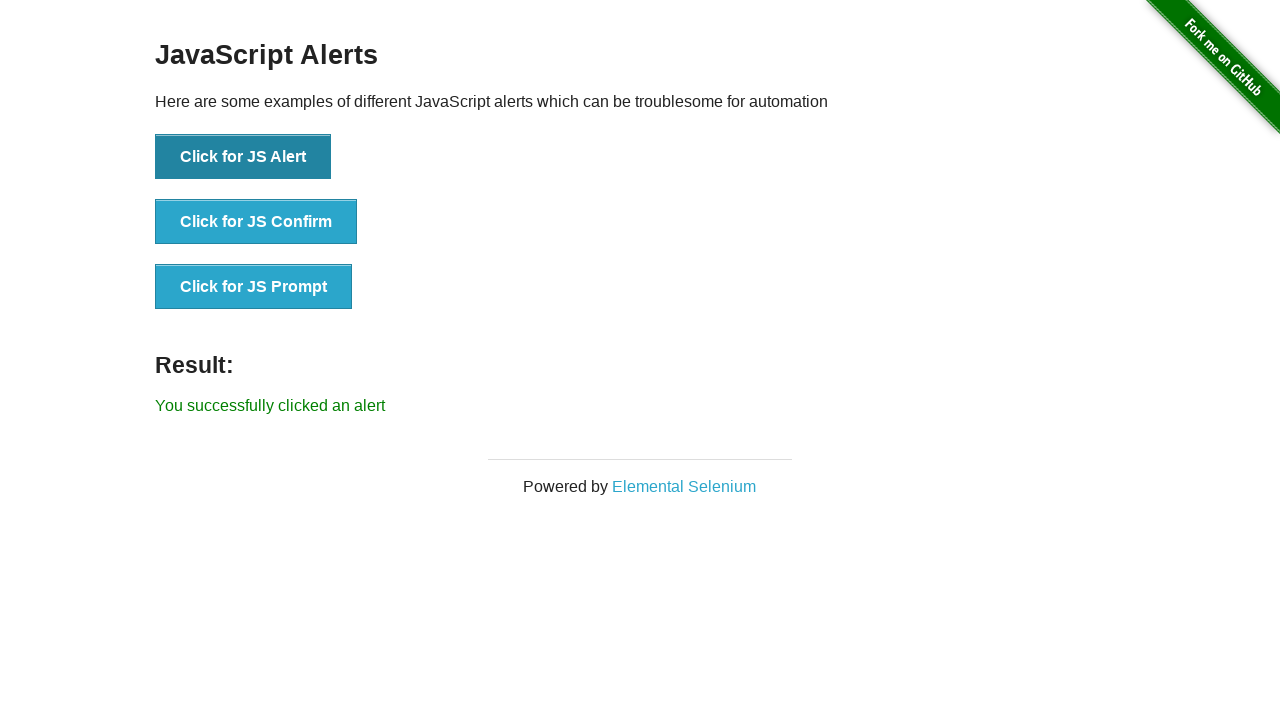

Alert was accepted and result text appeared
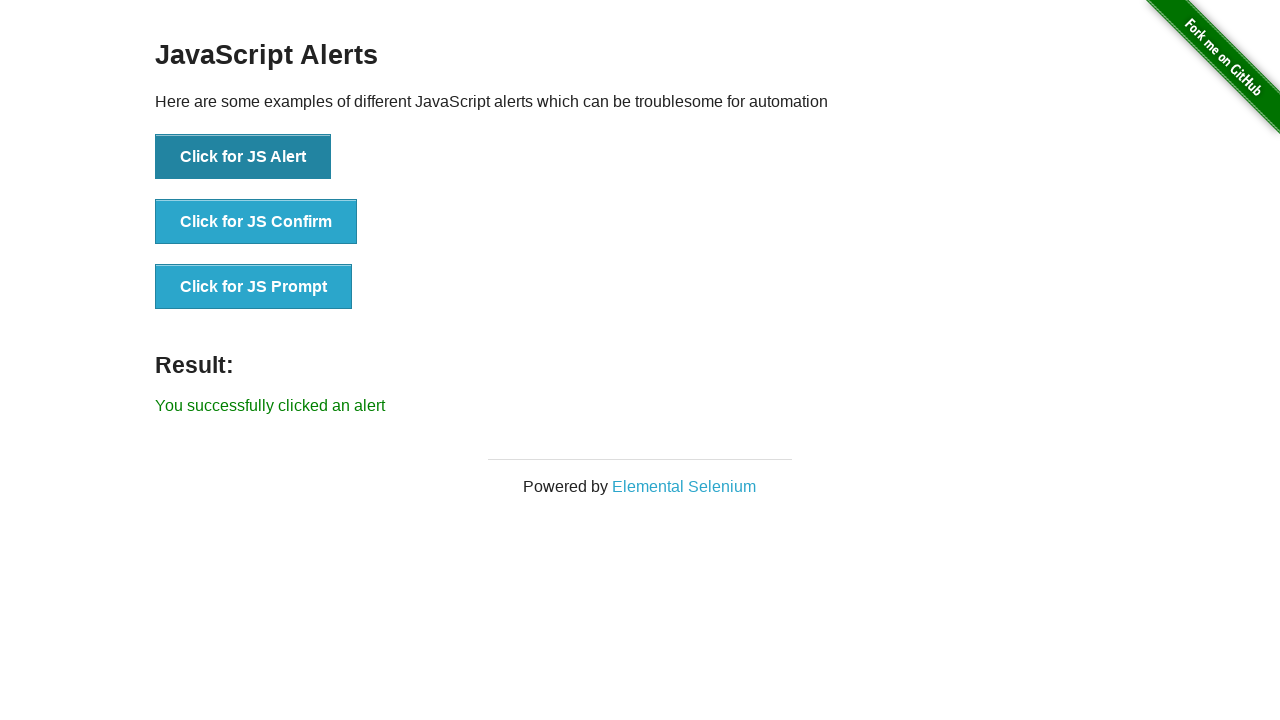

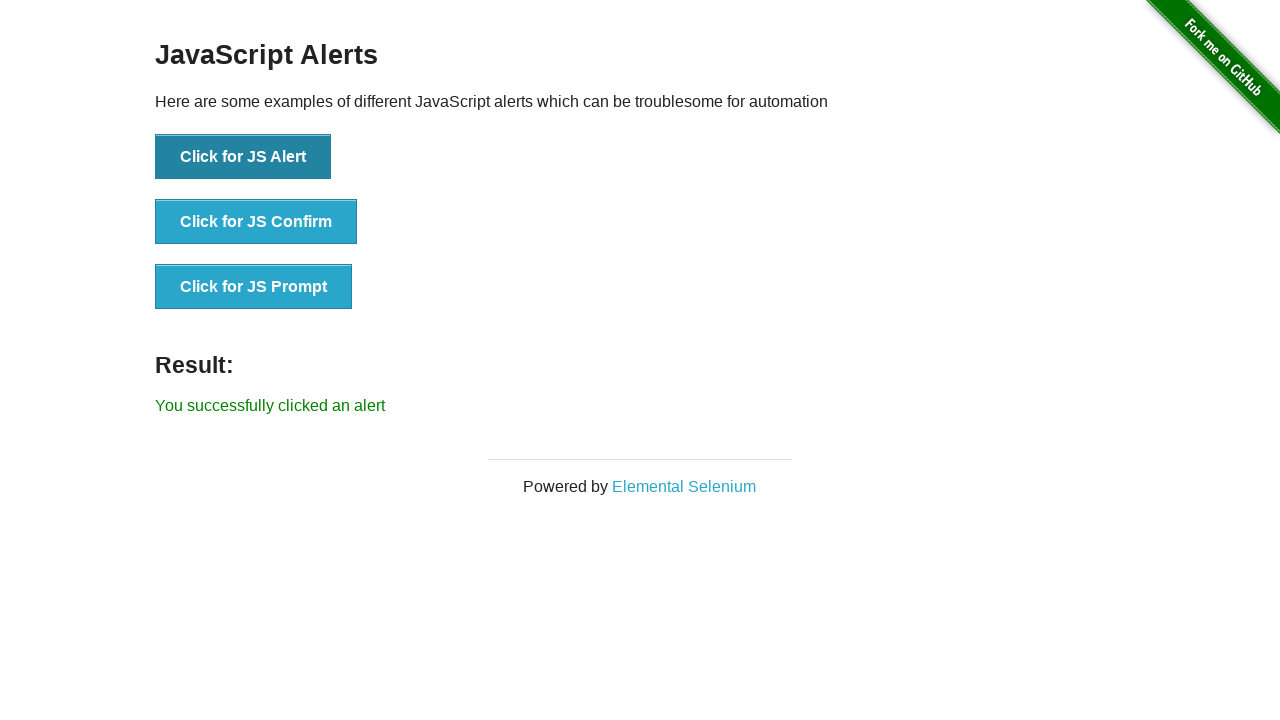